Tests the red button by clicking on it and verifying the page URL remains the same

Starting URL: https://the-internet.herokuapp.com/challenging_dom

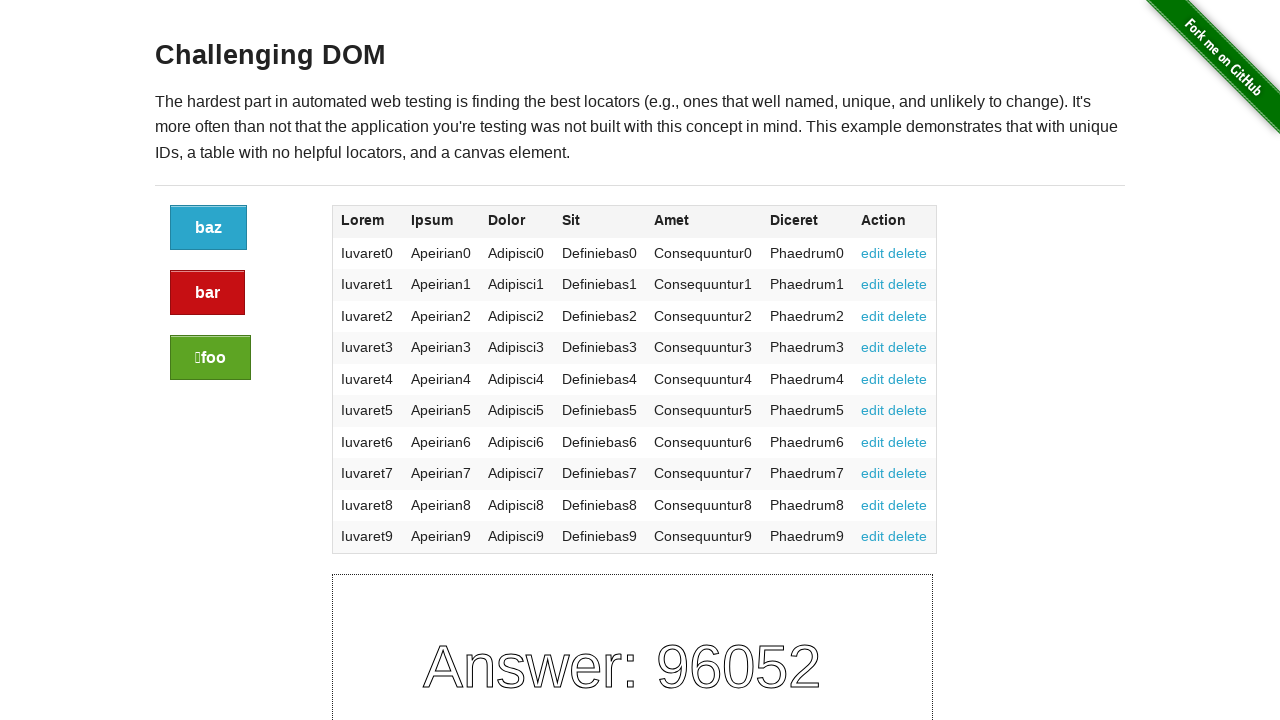

Stored initial URL from challenging DOM page
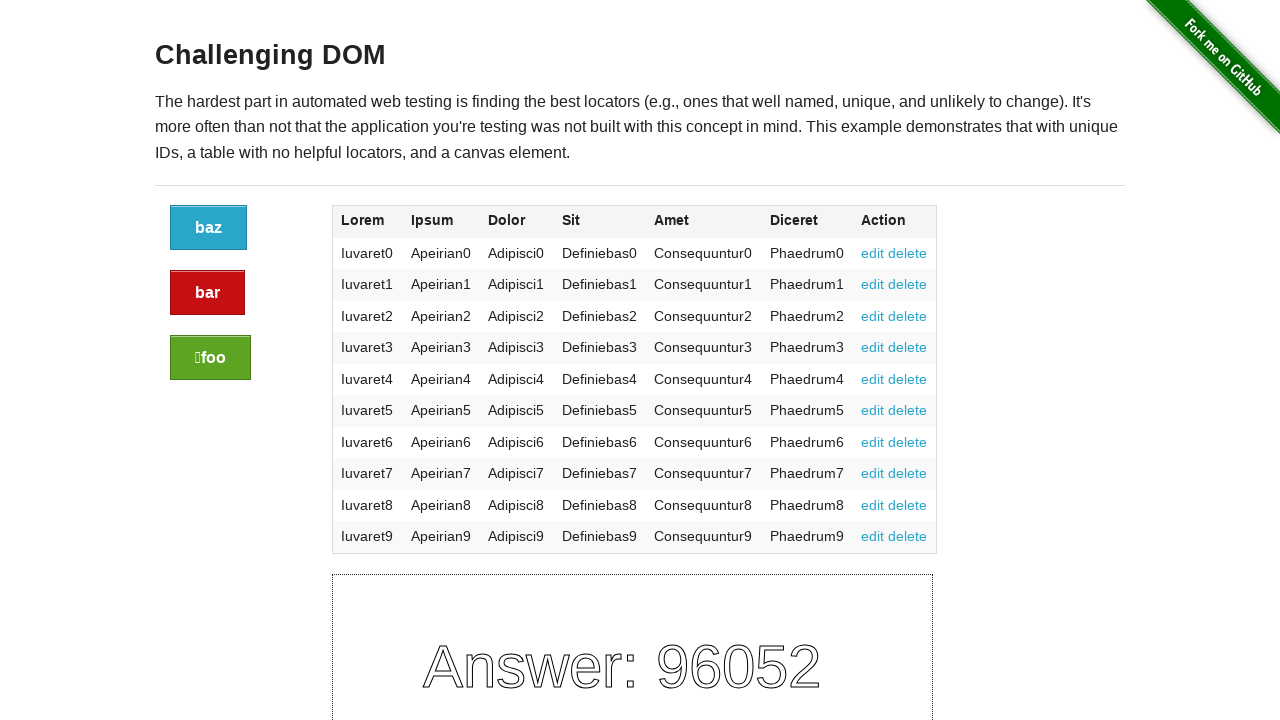

Clicked the red alert button at (208, 293) on .button.alert
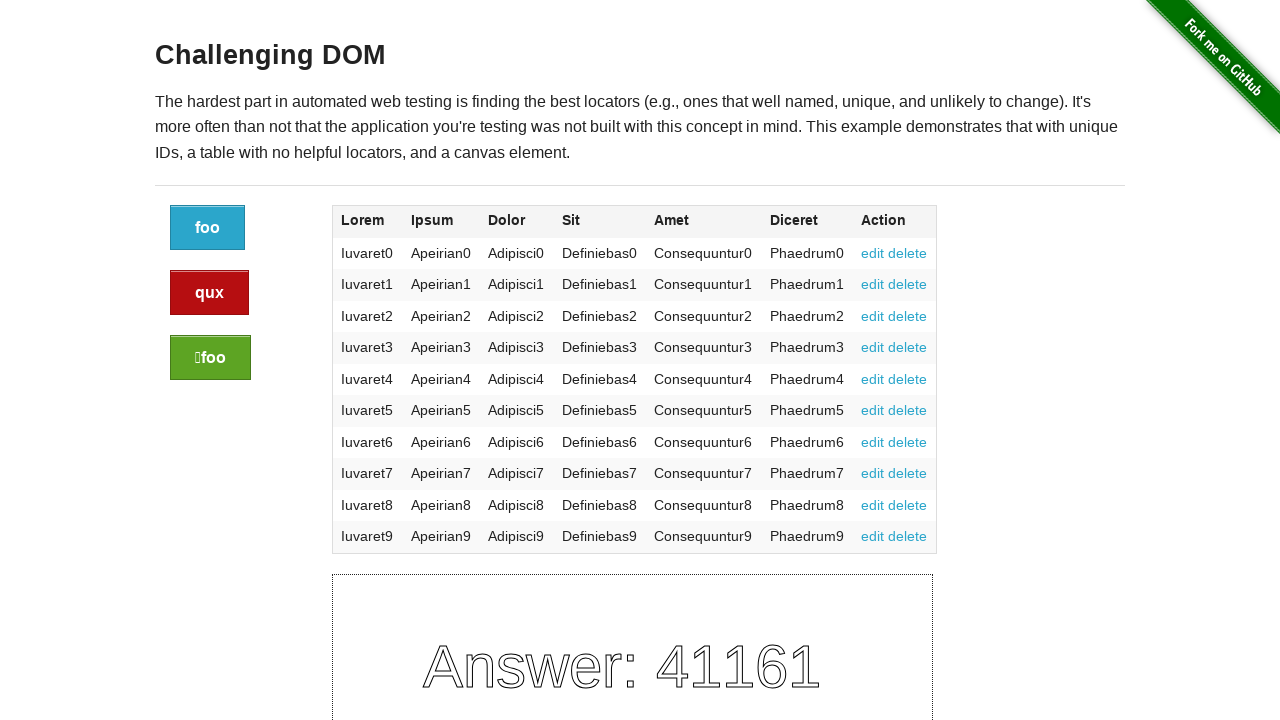

Verified page URL remained unchanged after clicking red button
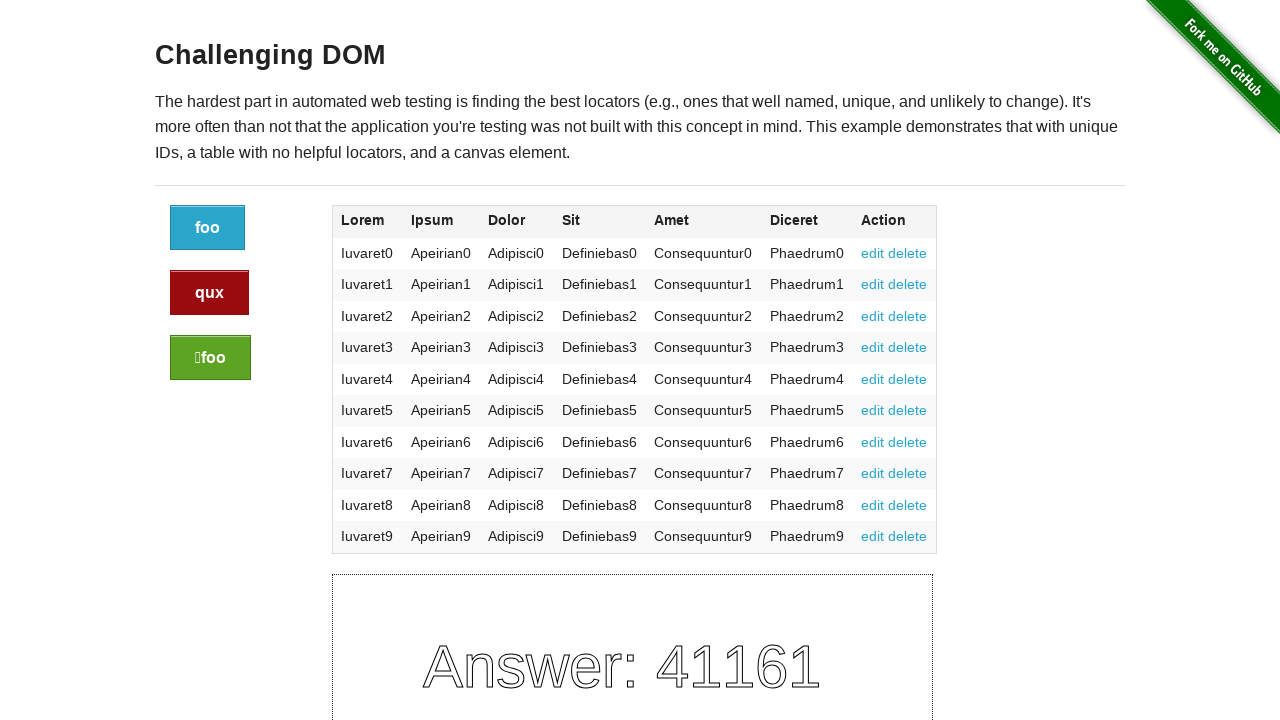

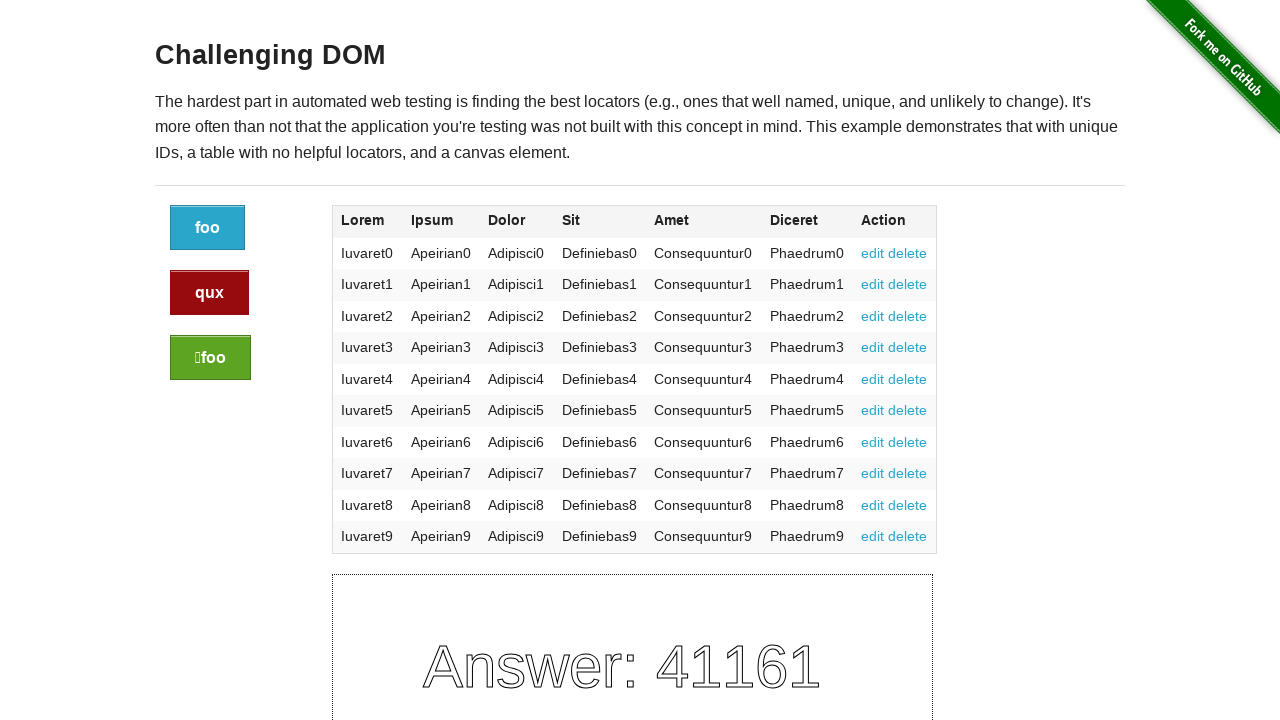